Tests a practice registration form by filling out personal information including name, email, gender, phone number, date of birth, subjects, hobbies, and address fields

Starting URL: https://demoqa.com/automation-practice-form

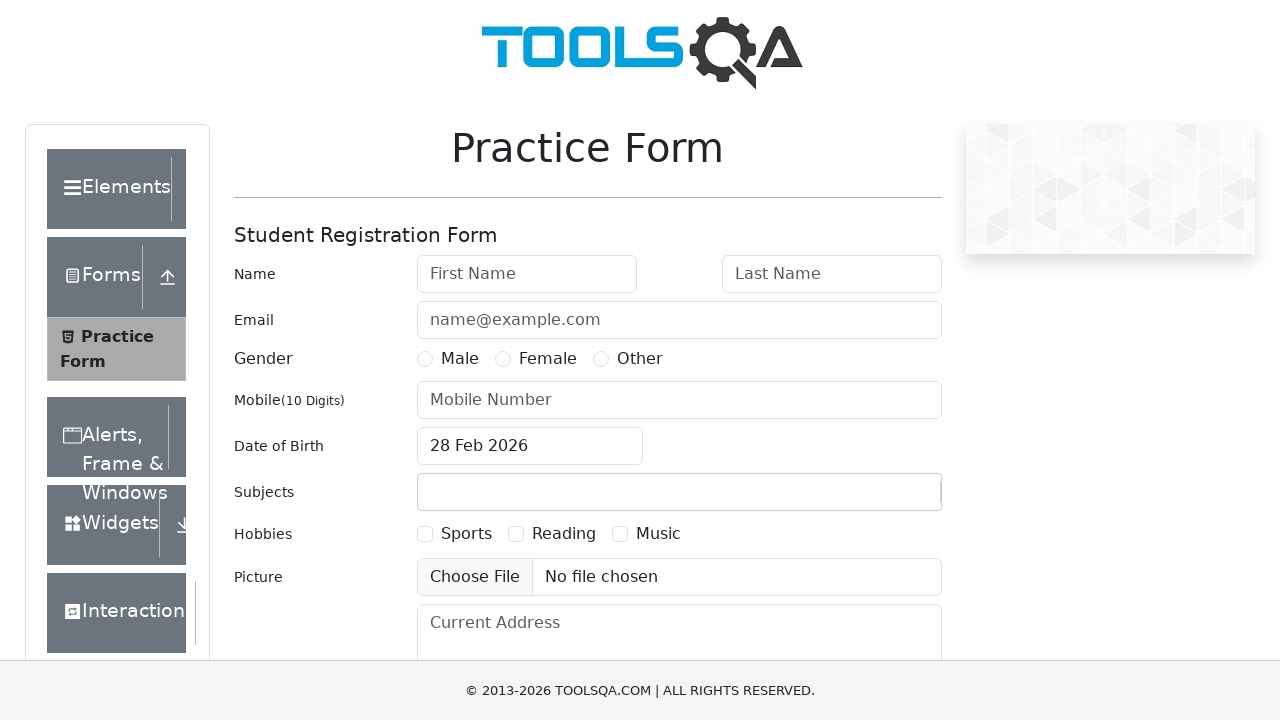

Filled first name field with 'Sara' on #firstName
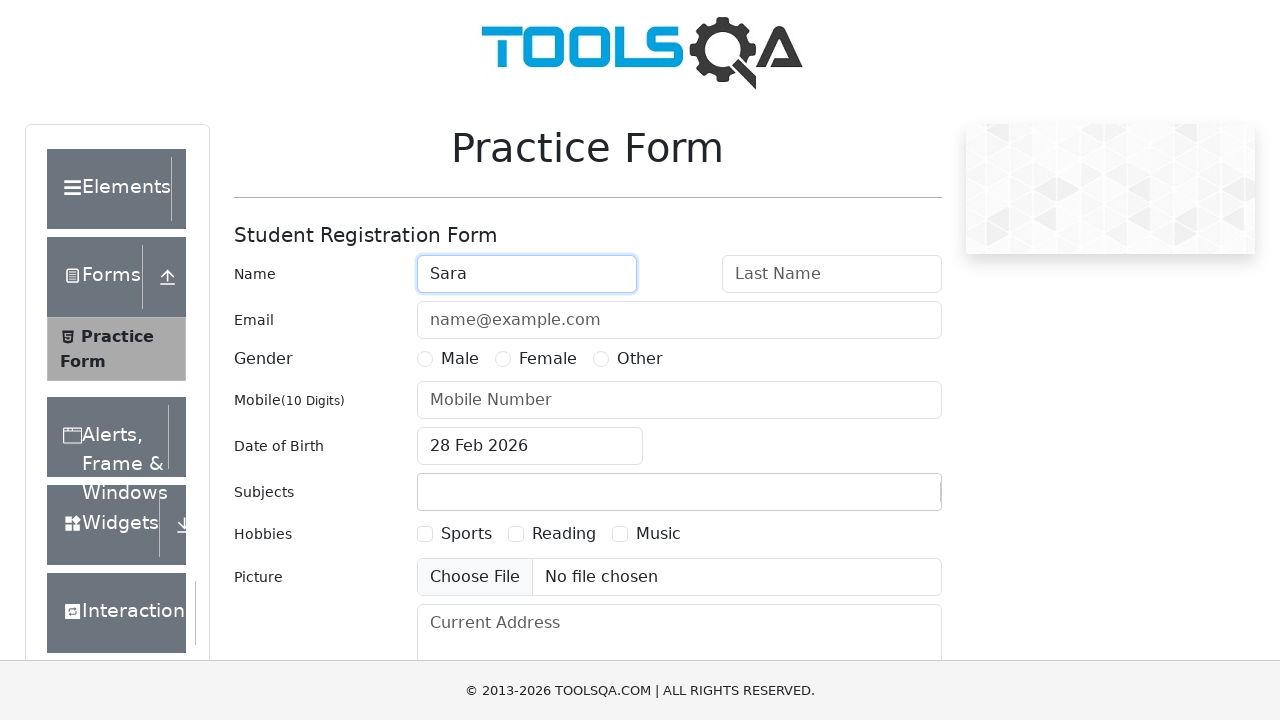

Filled last name field with 'Namsha' on #lastName
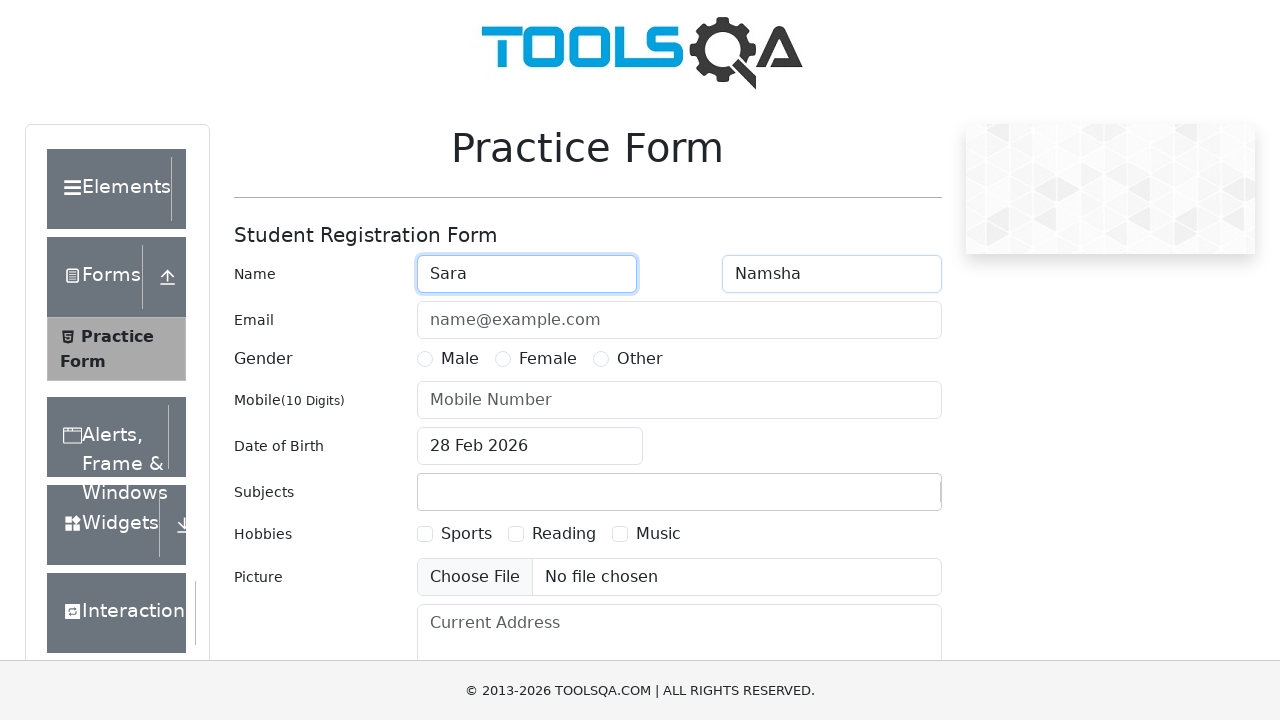

Filled email field with 'Snamsha@gmail.com' on #userEmail
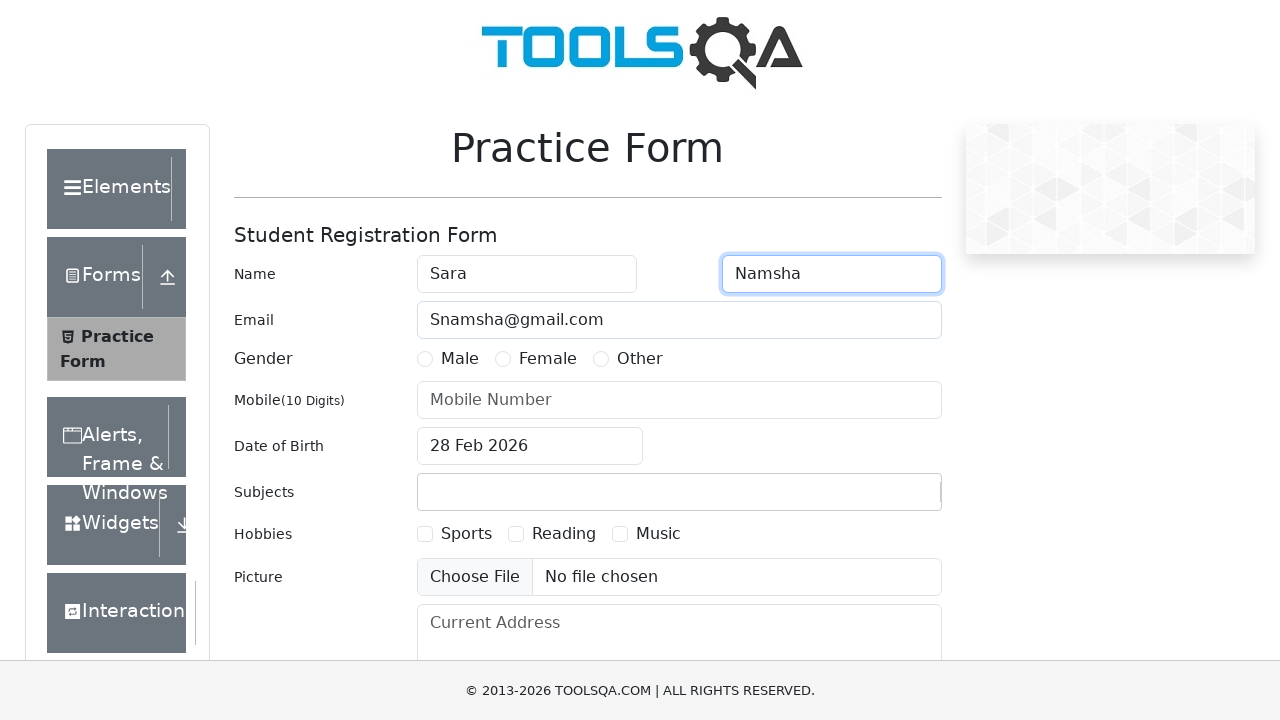

Selected Female gender option at (548, 359) on label:text('Female')
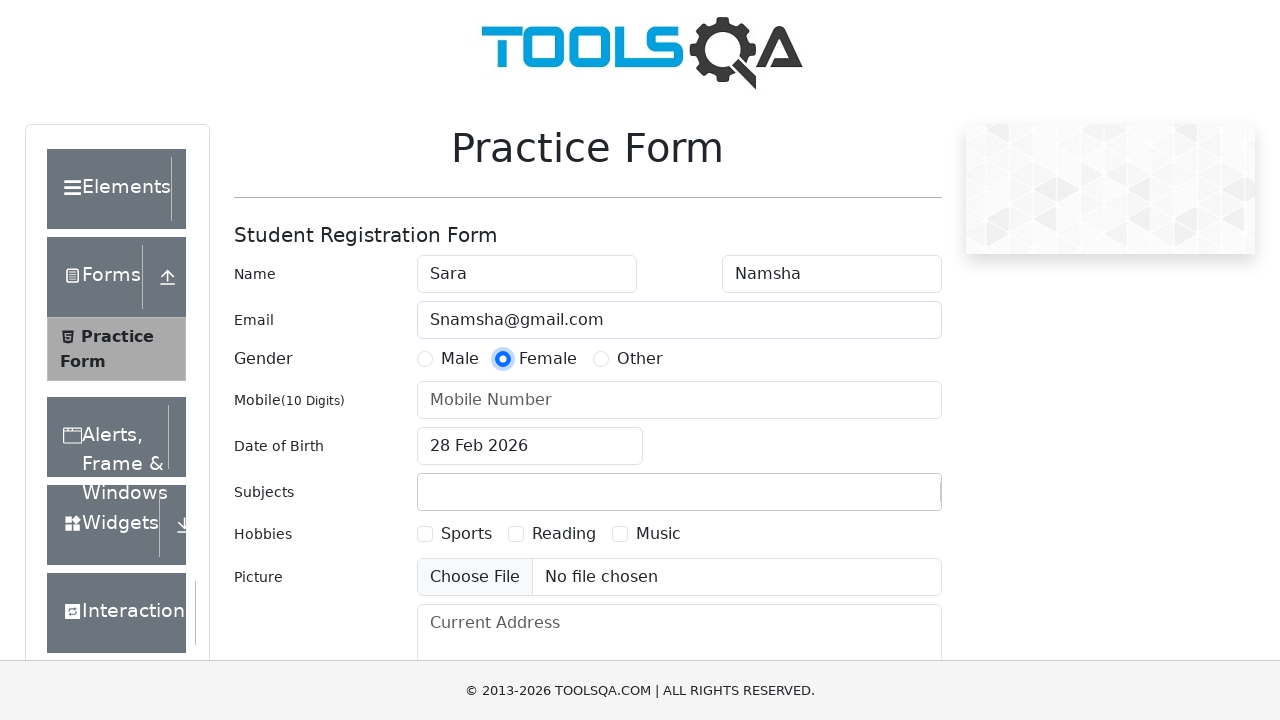

Filled phone number field with '7485914258' on #userNumber
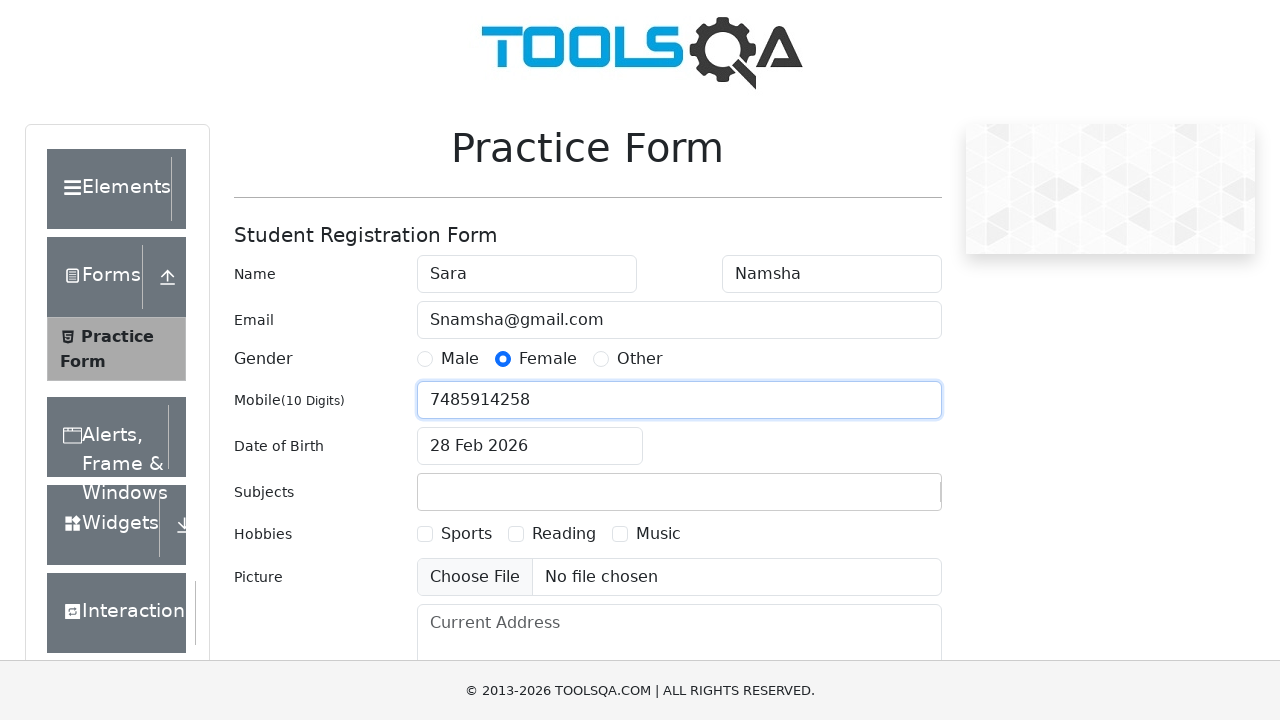

Clicked date of birth field to open date picker at (530, 446) on #dateOfBirthInput
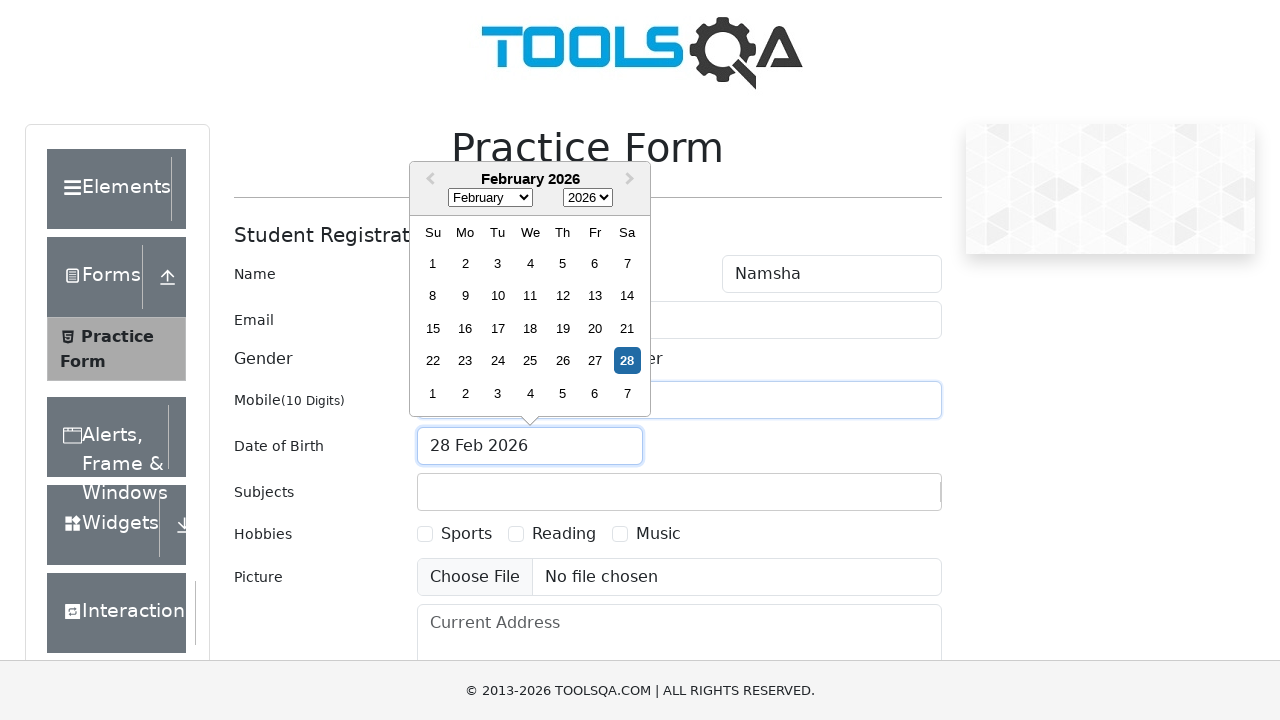

Selected year 1997 from date picker on .react-datepicker__year-select
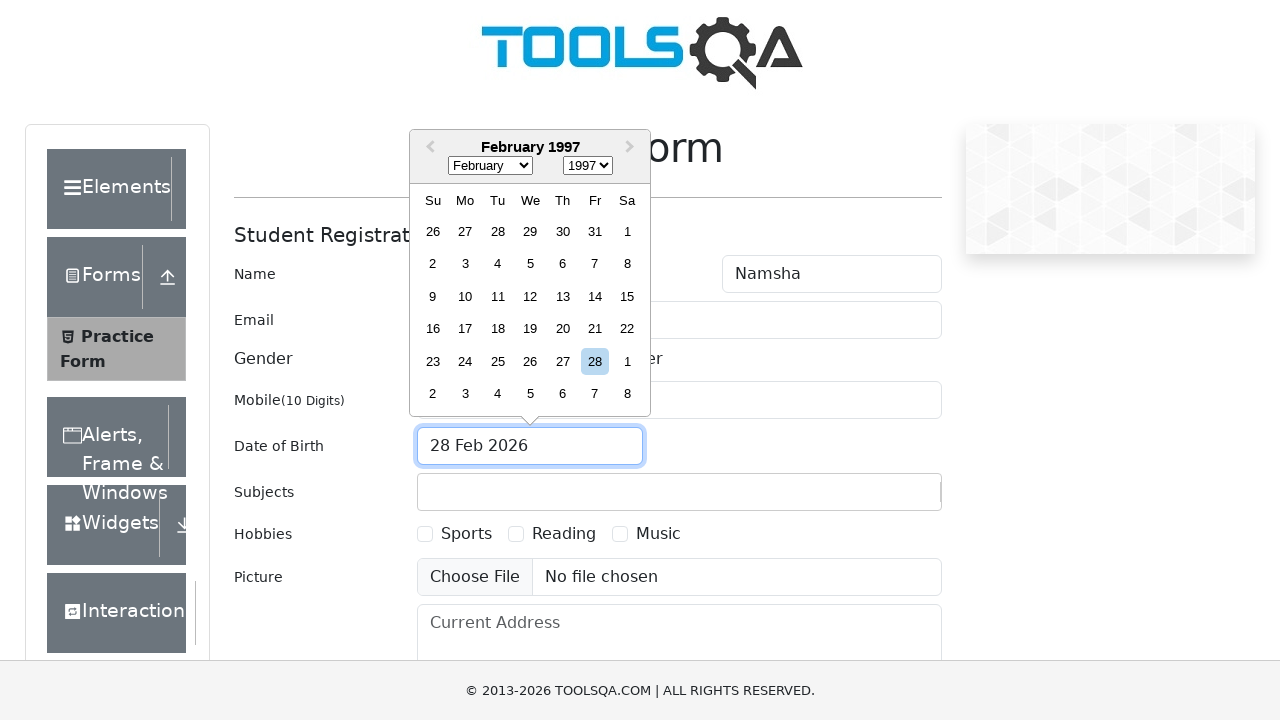

Selected May (index 4) from month dropdown on .react-datepicker__month-select
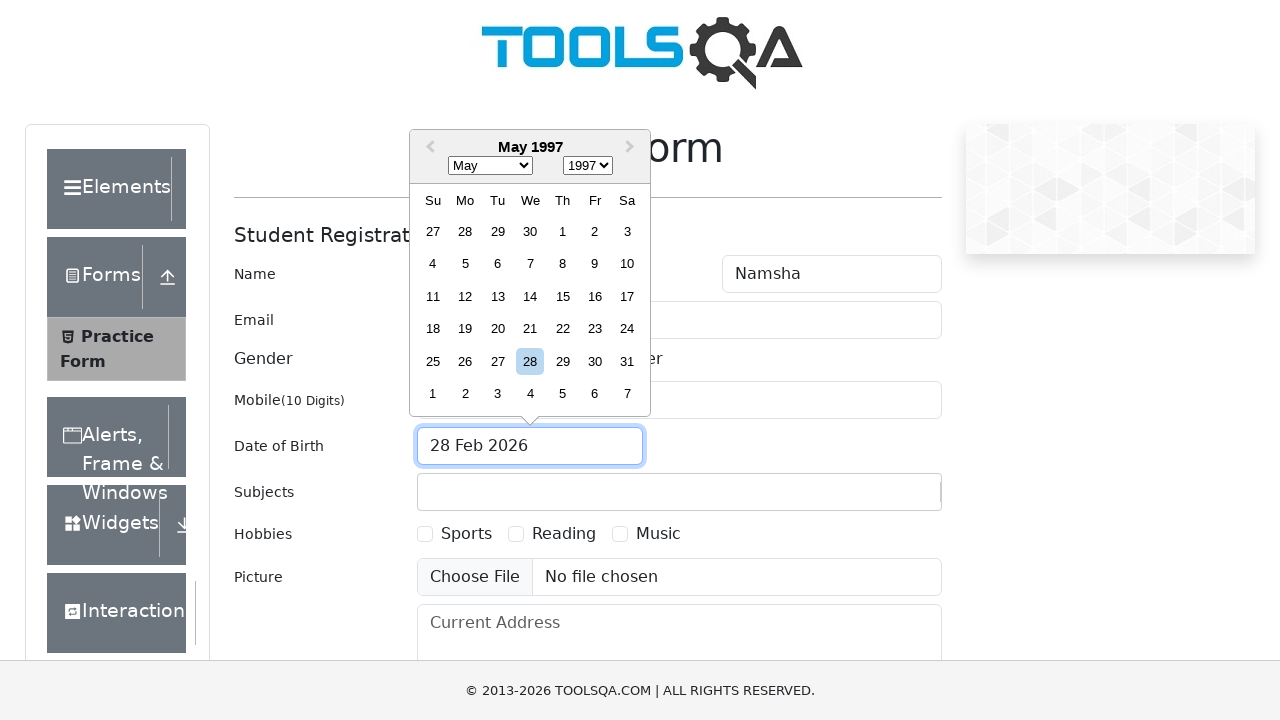

Selected date from calendar (first day of second week) at (433, 264) on .react-datepicker__month > div:nth-child(2) > div:nth-child(1)
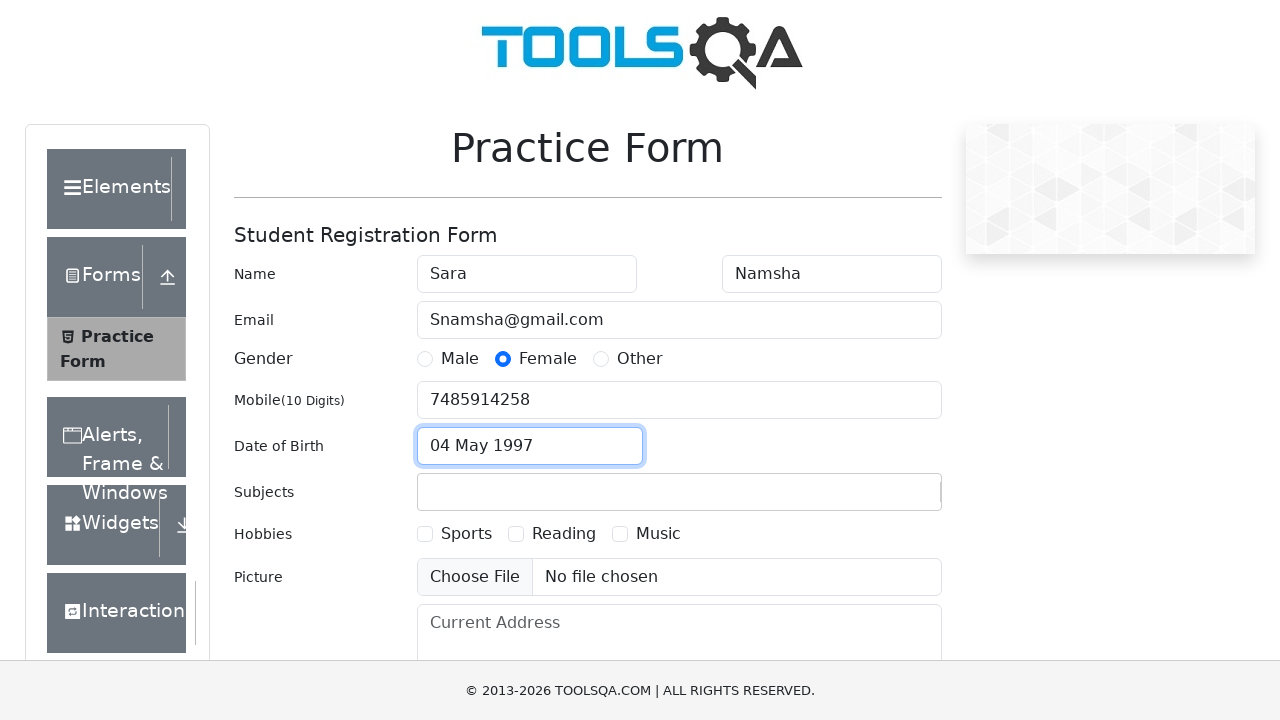

Scrolled down to view more form fields
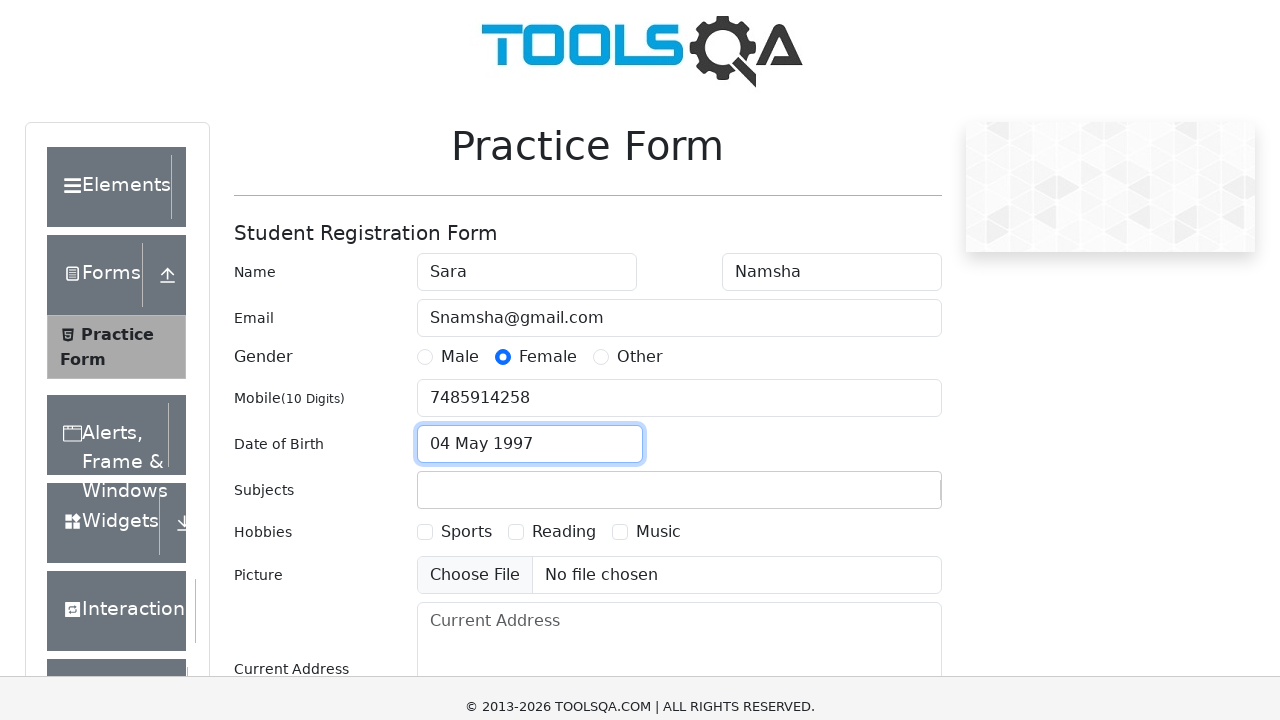

Clicked on subjects input field at (430, 164) on #subjectsContainer input
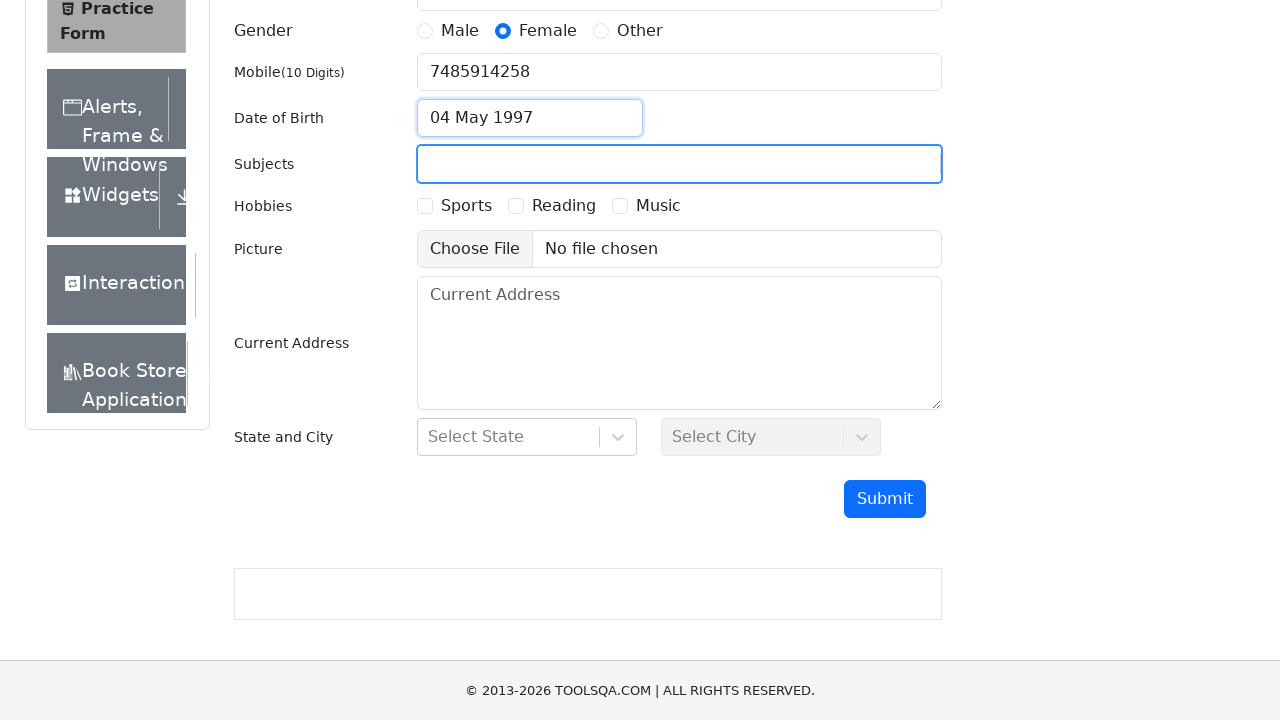

Filled subjects field with 'English' on #subjectsContainer input
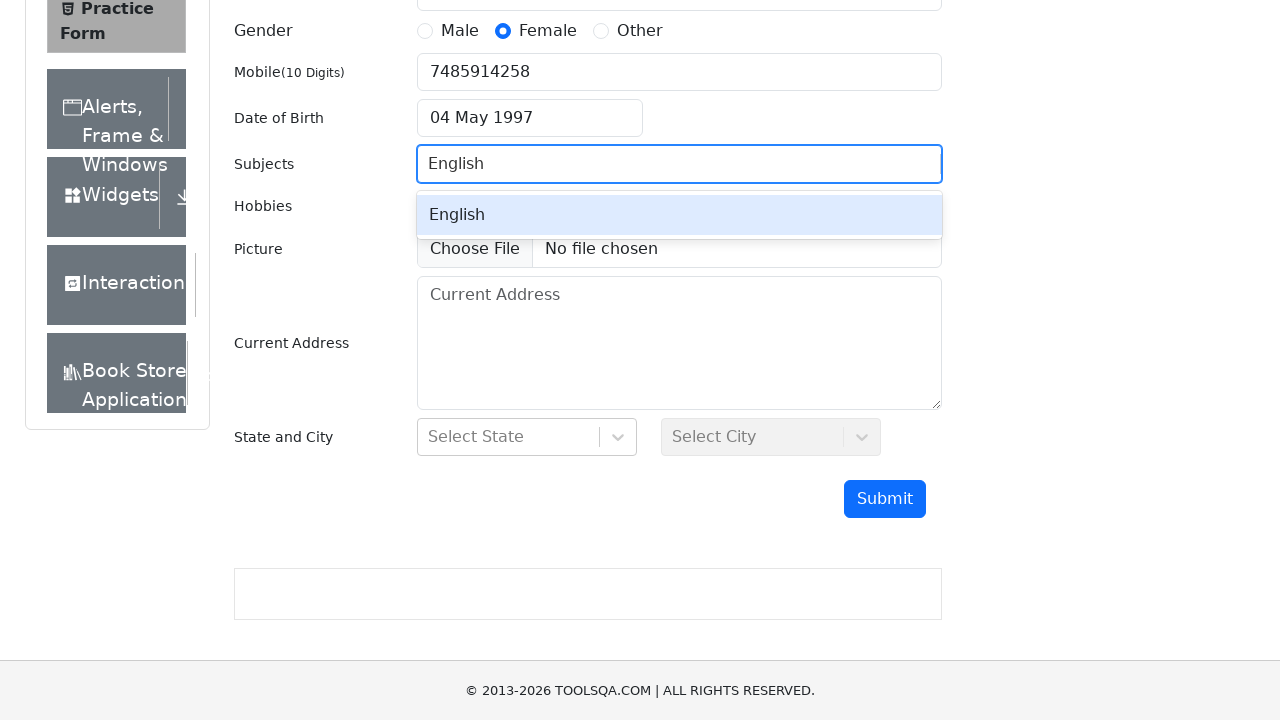

Pressed ArrowDown to navigate autocomplete suggestion
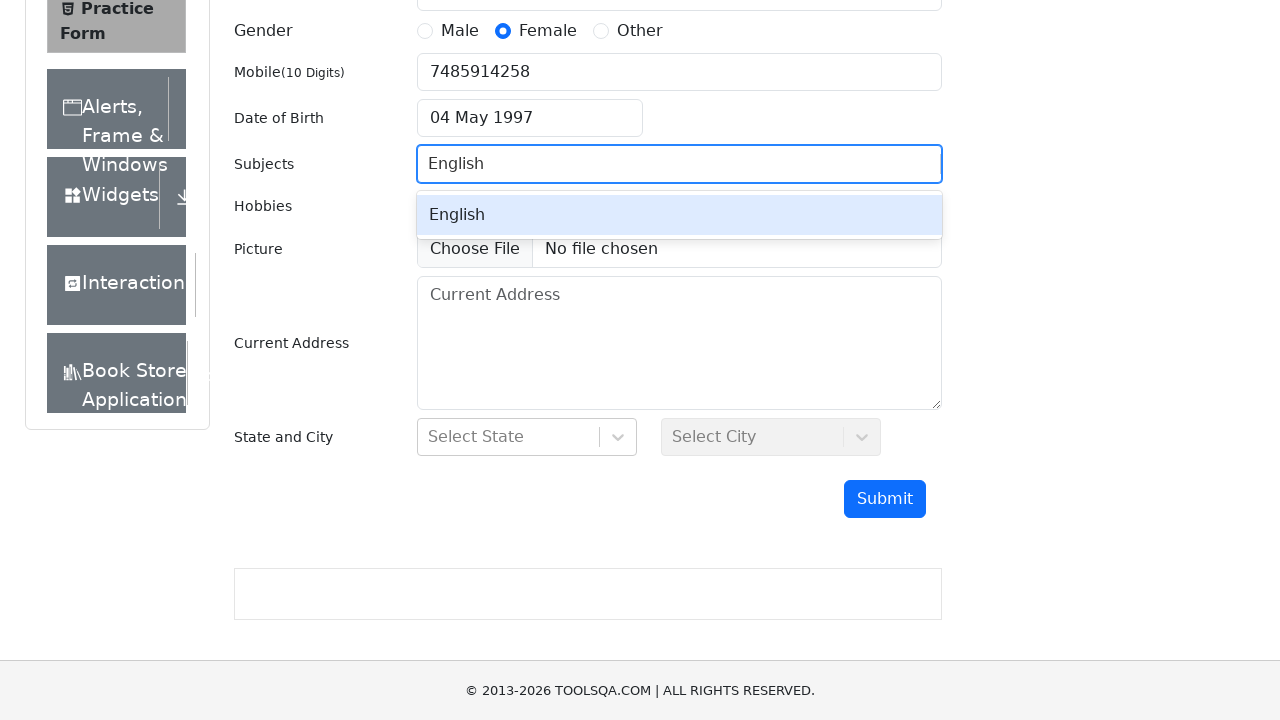

Pressed Enter to select English subject
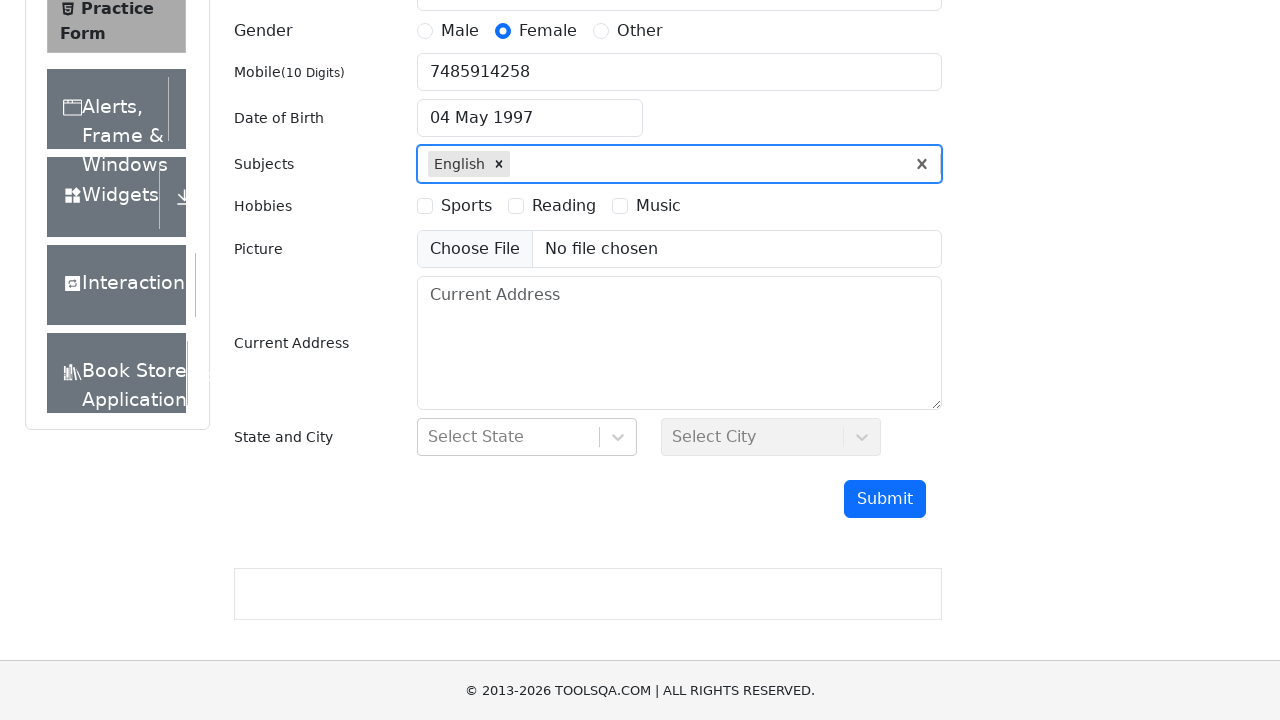

Selected Sports hobby checkbox at (466, 206) on label[for='hobbies-checkbox-1']
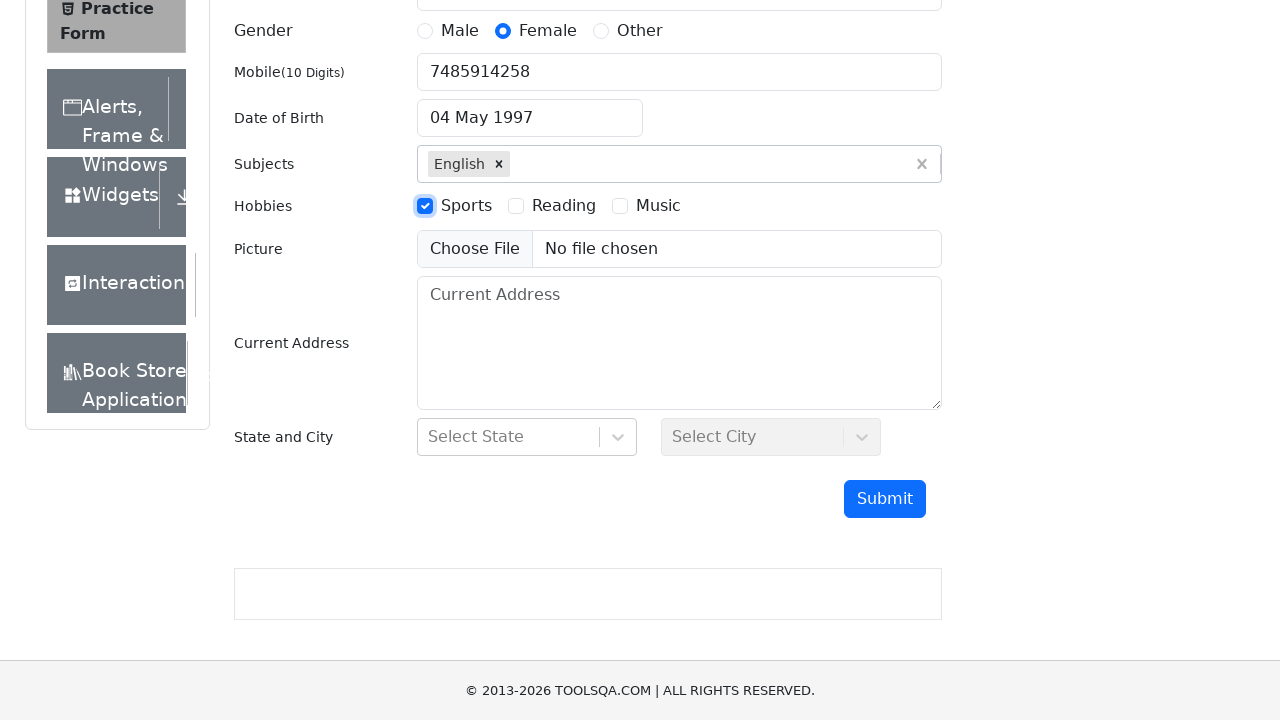

Filled current address field with 'Ahmedabad' on #currentAddress
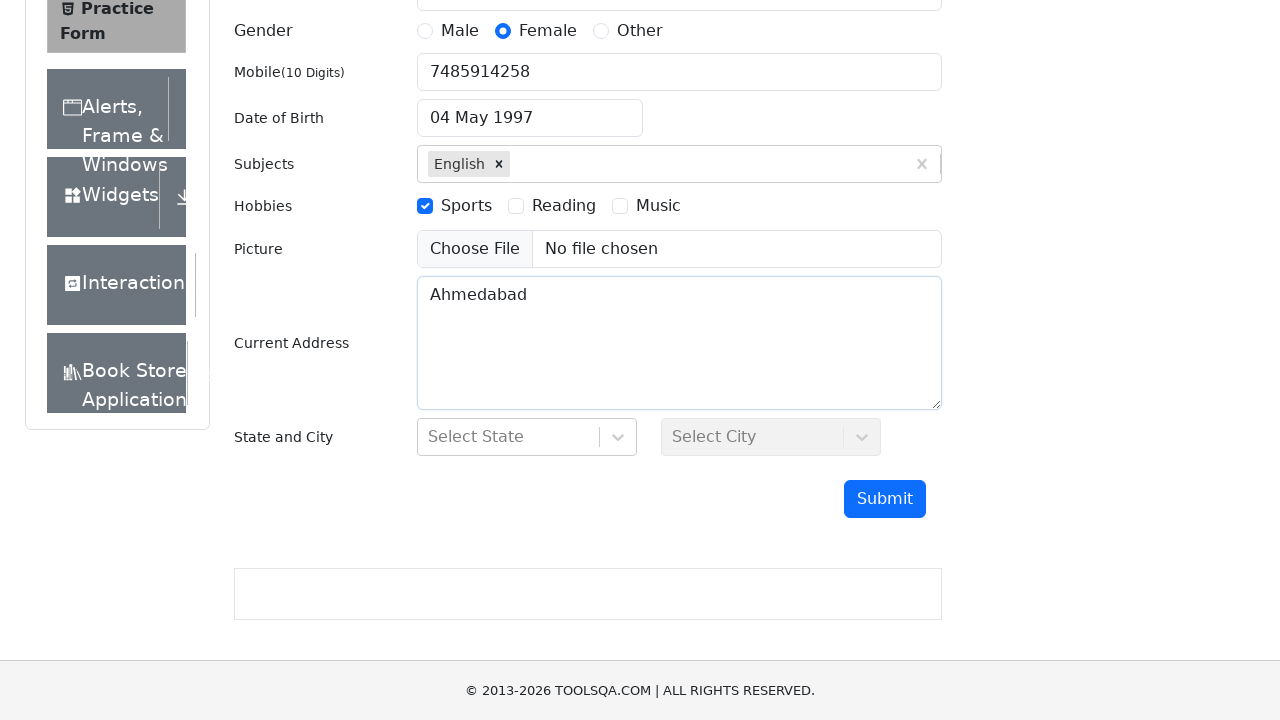

Waited 1000ms for form processing
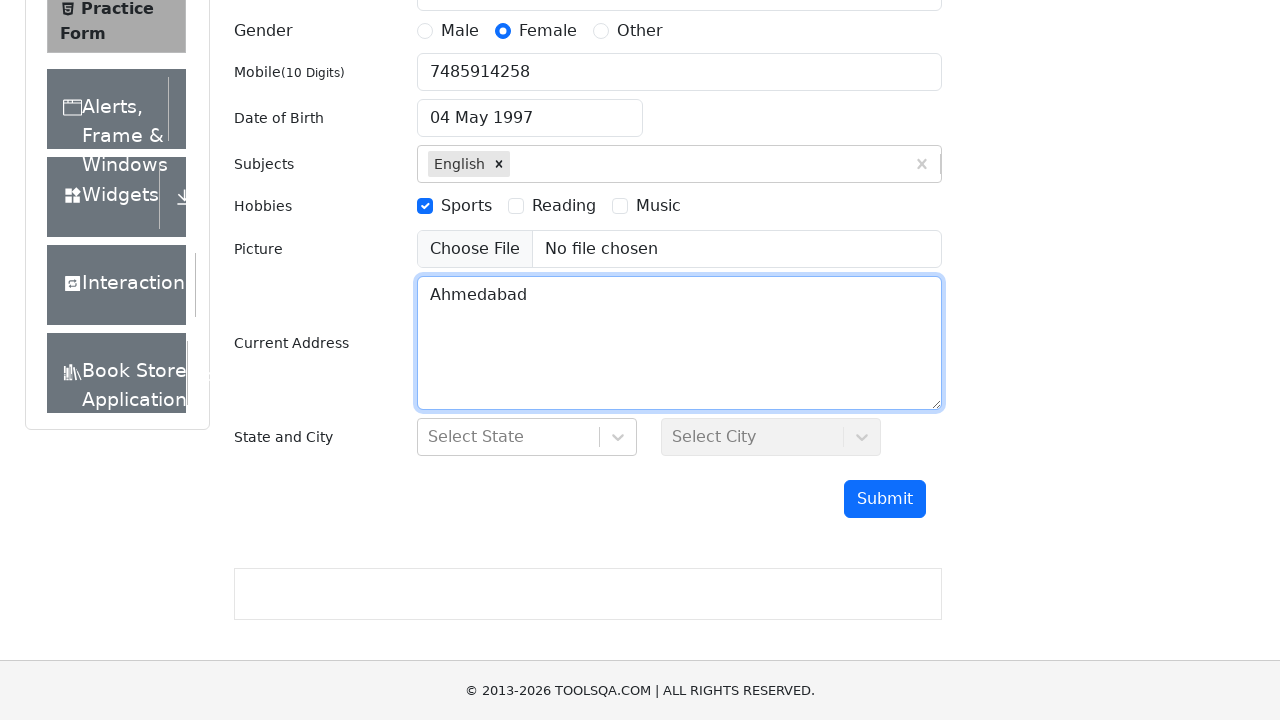

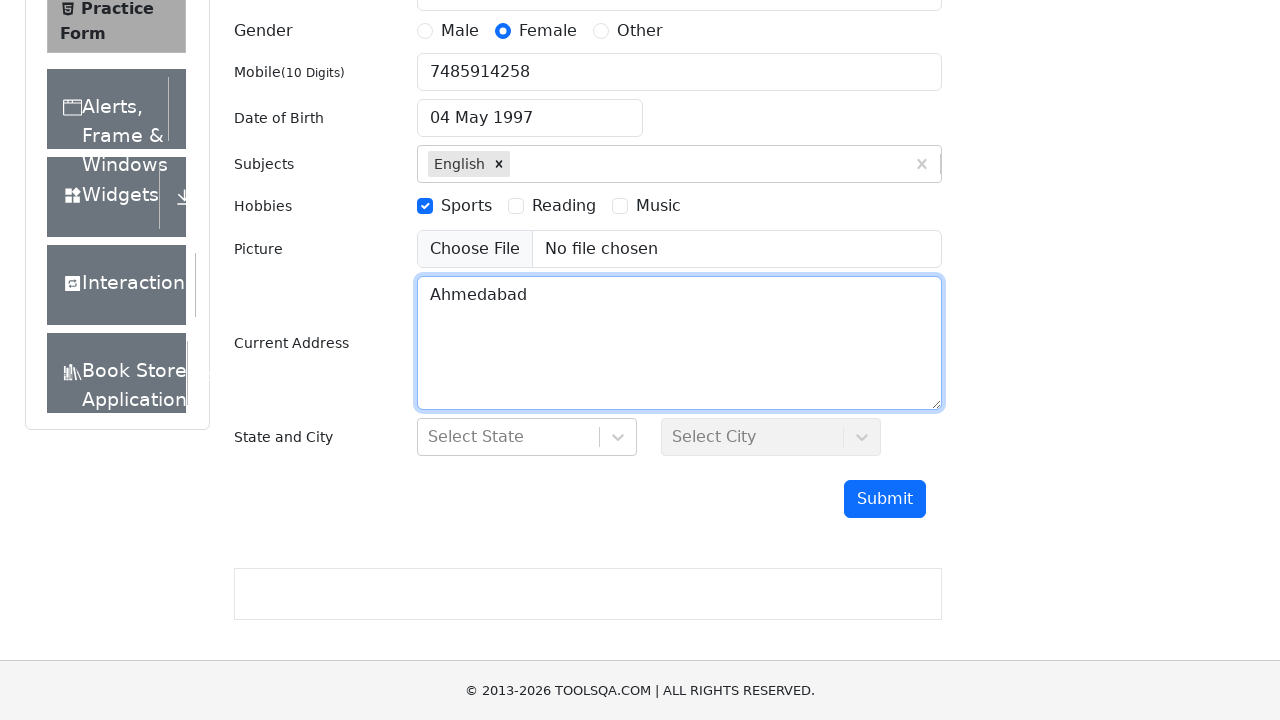